Fills out a registration form by entering values in multiple fields including first name, last name, address, email, phone, and selecting options for gender, hobbies, and language

Starting URL: http://demo.automationtesting.in/Register.html

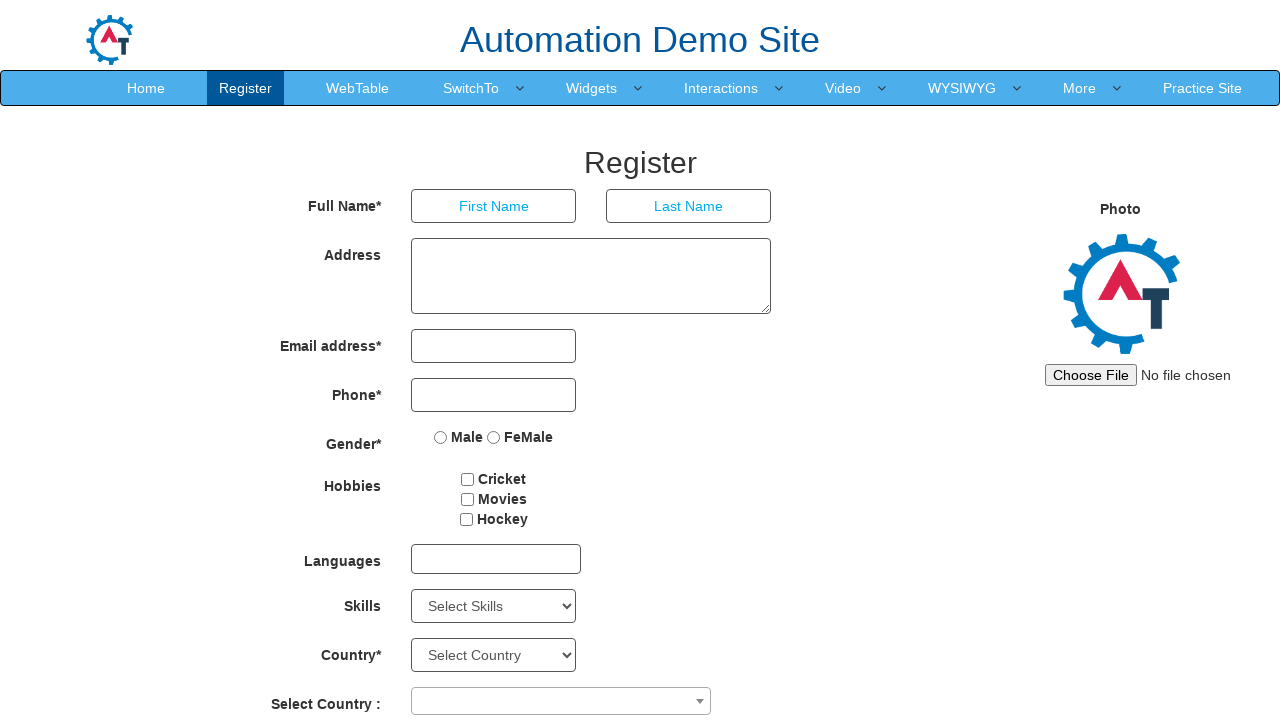

Filled first name field with 'Selenium' on input[placeholder='First Name']
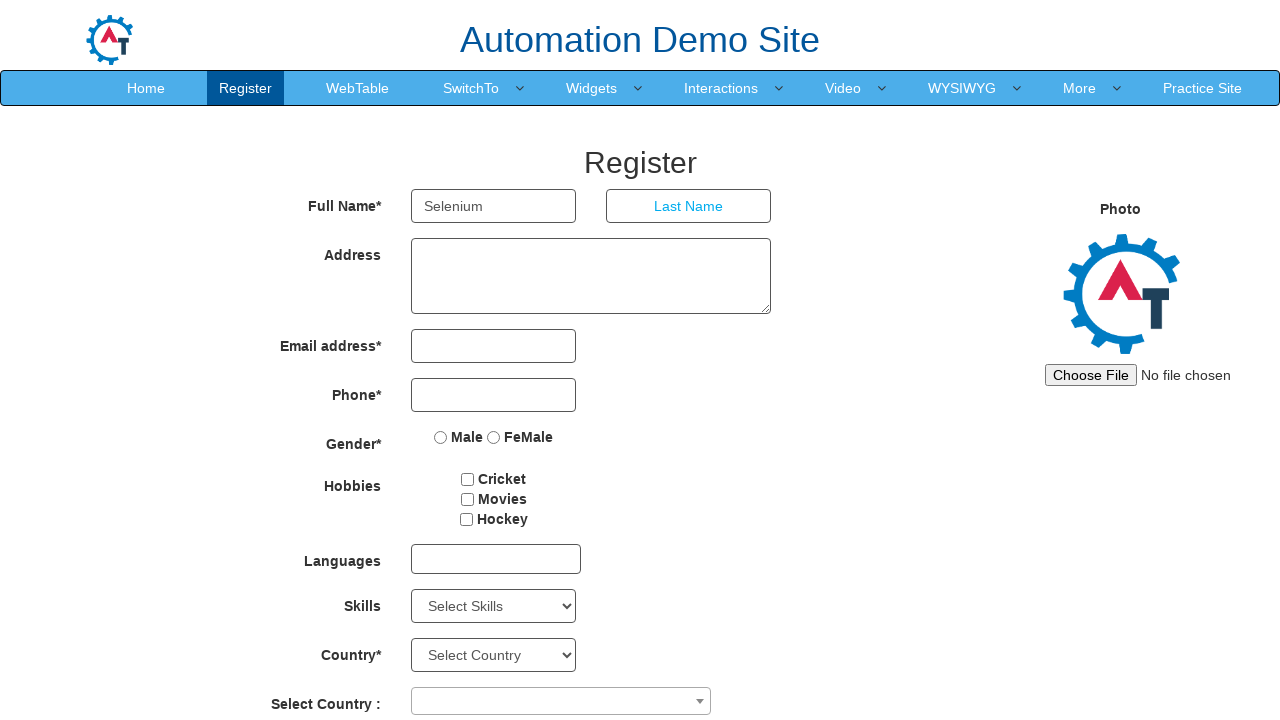

Pressed Tab to move to last name field on input[placeholder='First Name']
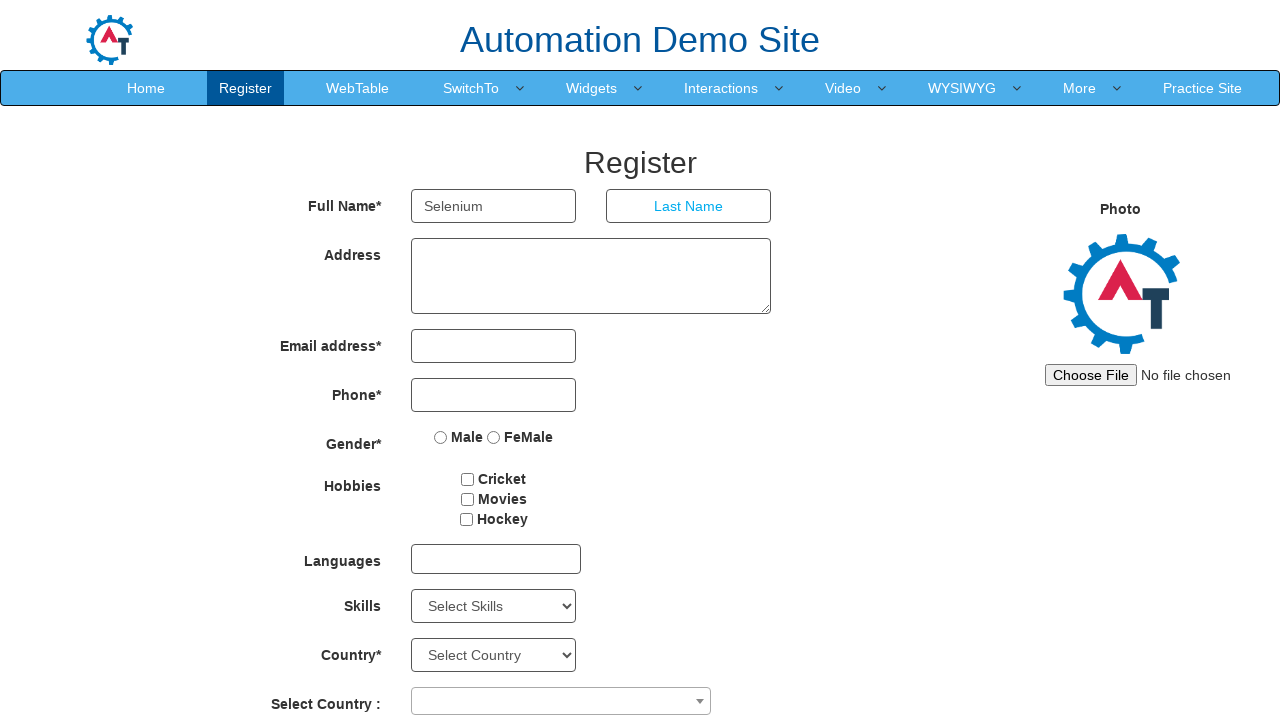

Typed 'Webdriver' in last name field on input:focus
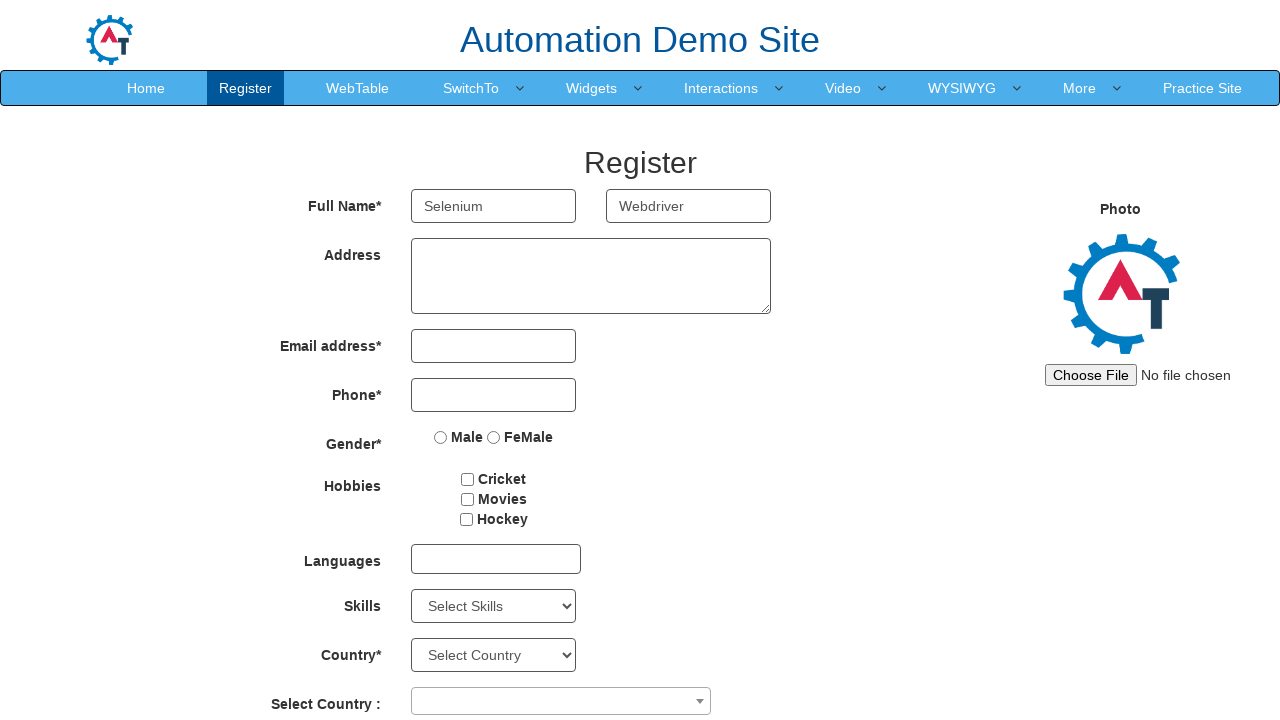

Pressed Tab to move to address field on input:focus
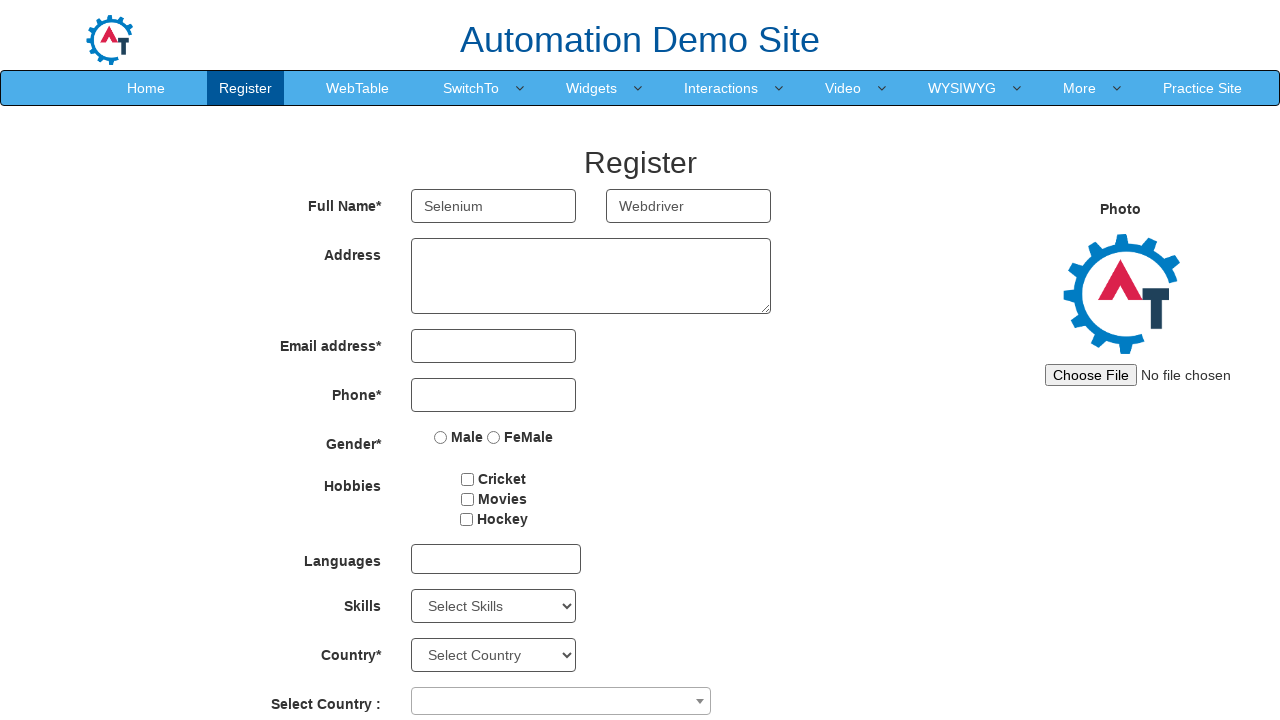

Typed 'At.beed' in address field on textarea:focus
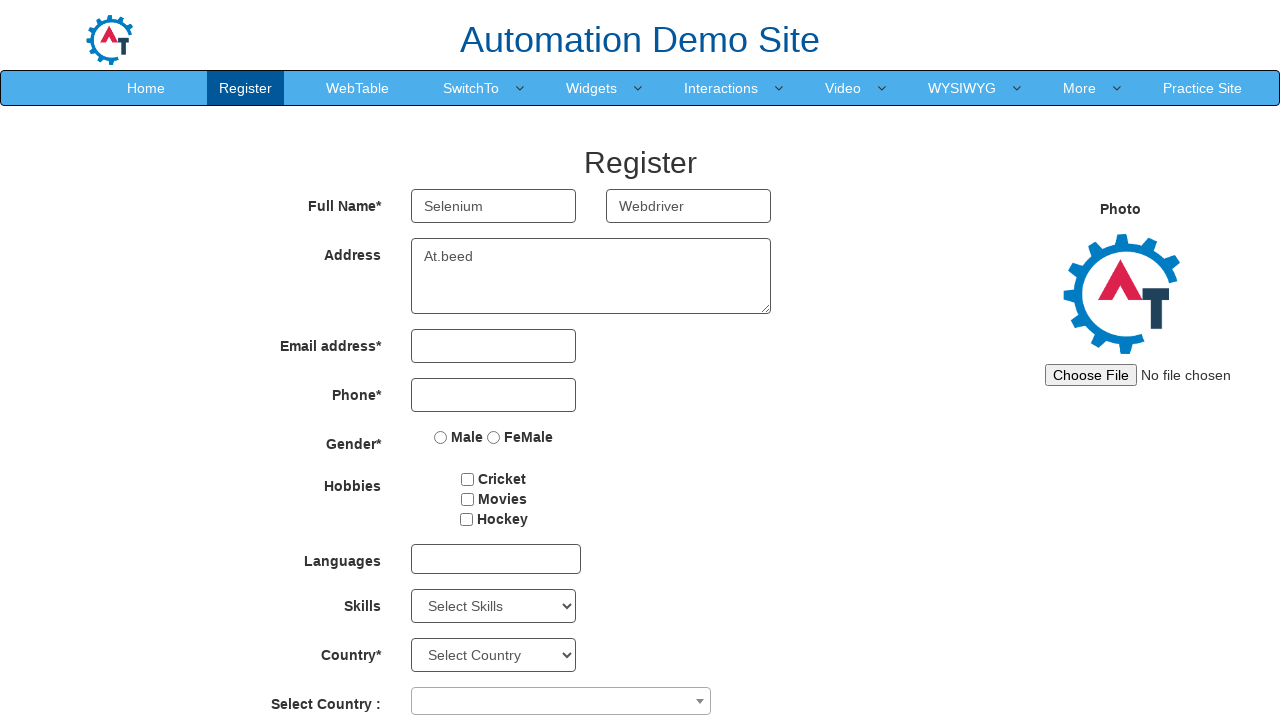

Pressed Tab to move to email field on textarea:focus
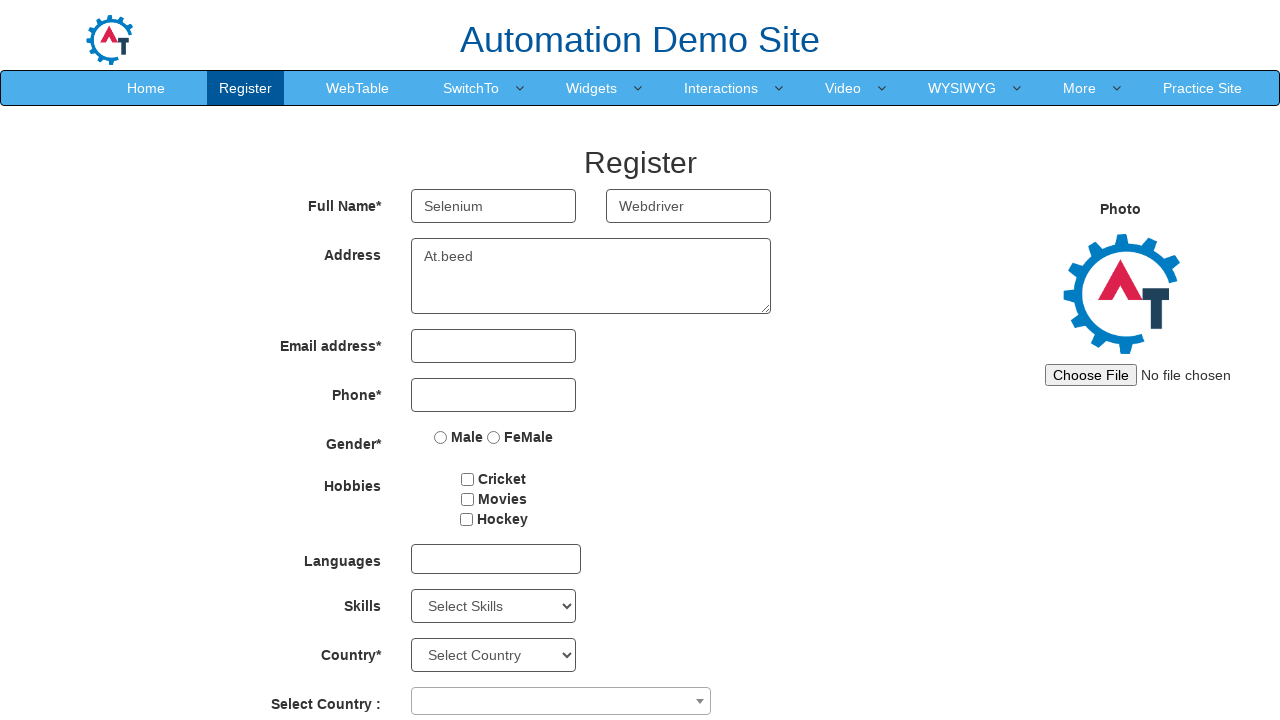

Typed 'test@example.com' in email field on input:focus
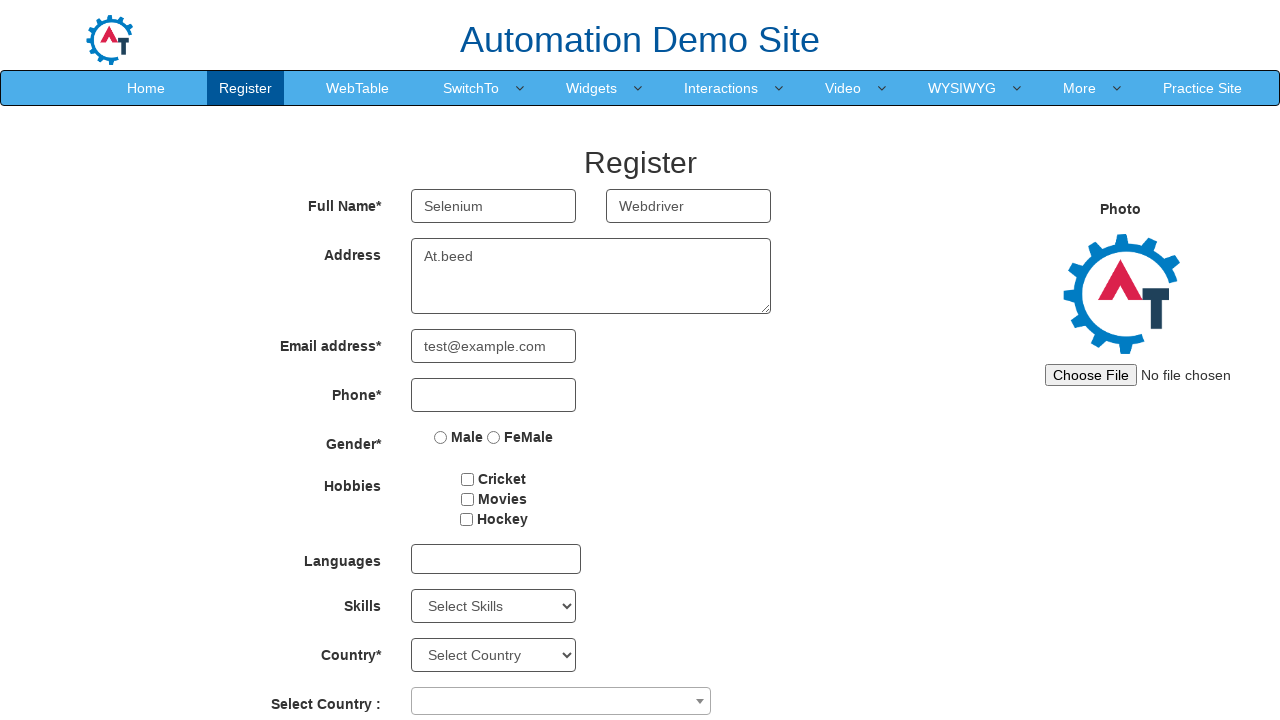

Pressed Tab to move to phone field on input:focus
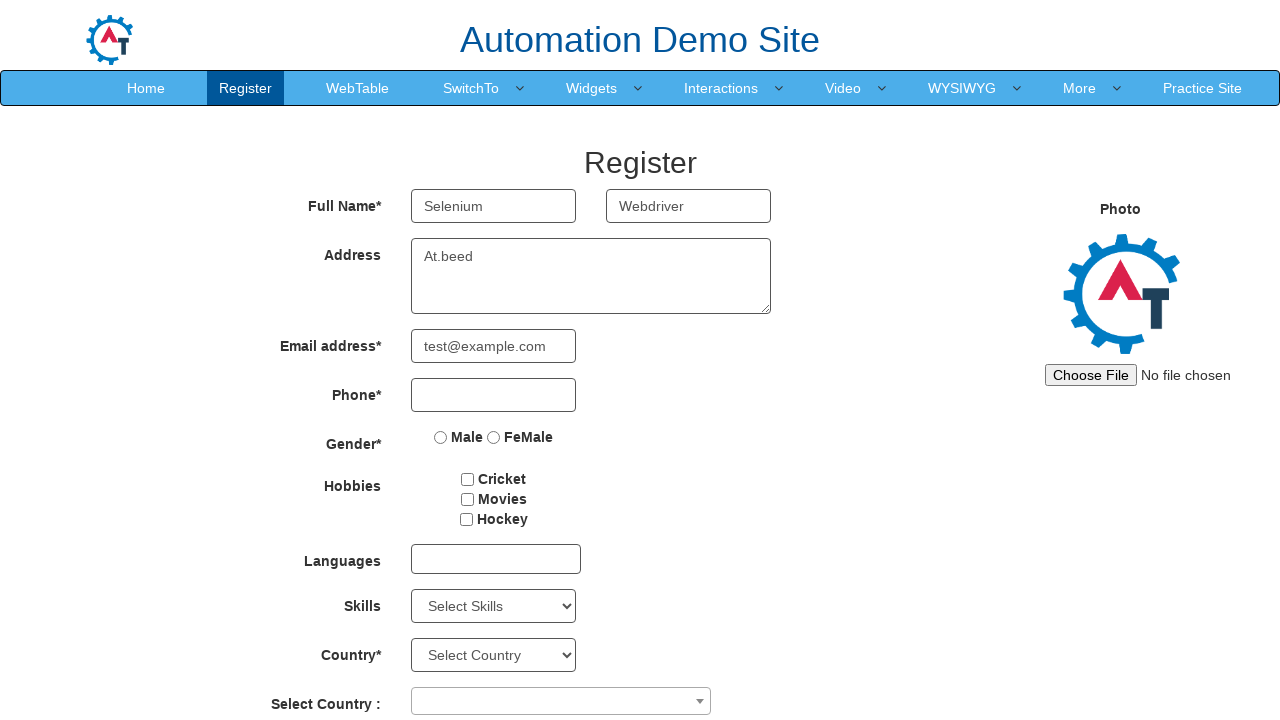

Typed '9876543298' in phone field on input:focus
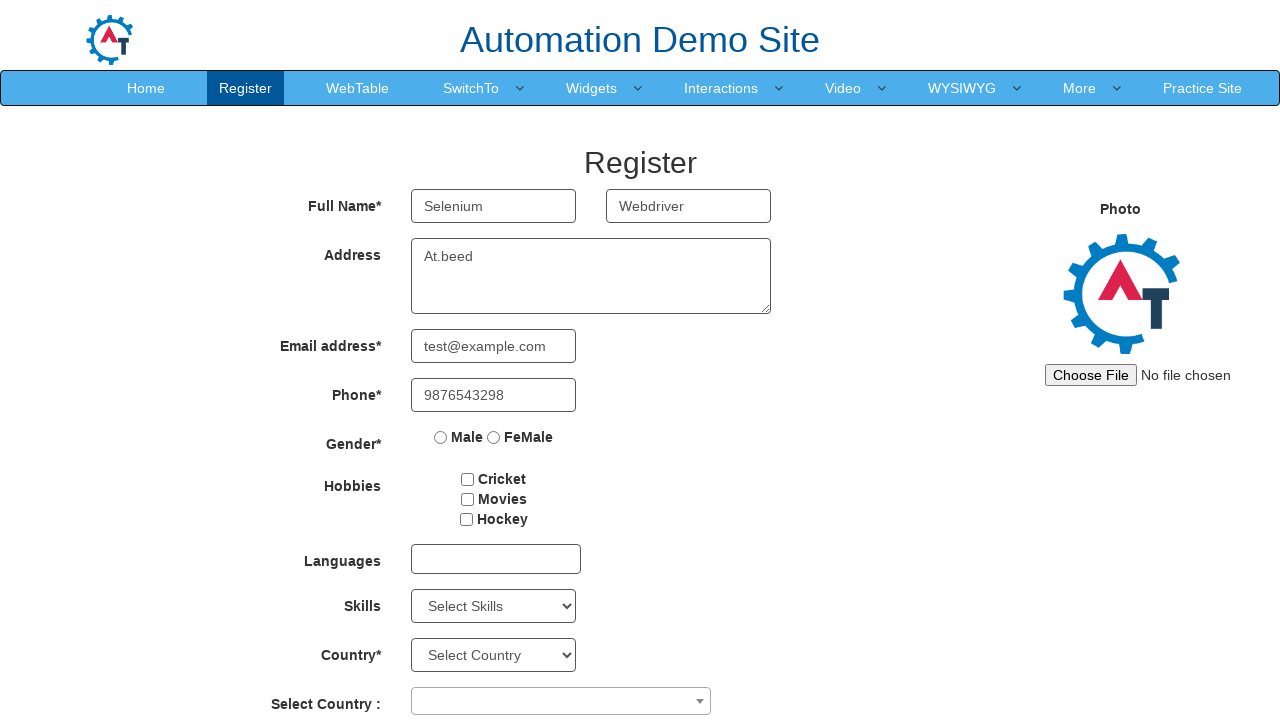

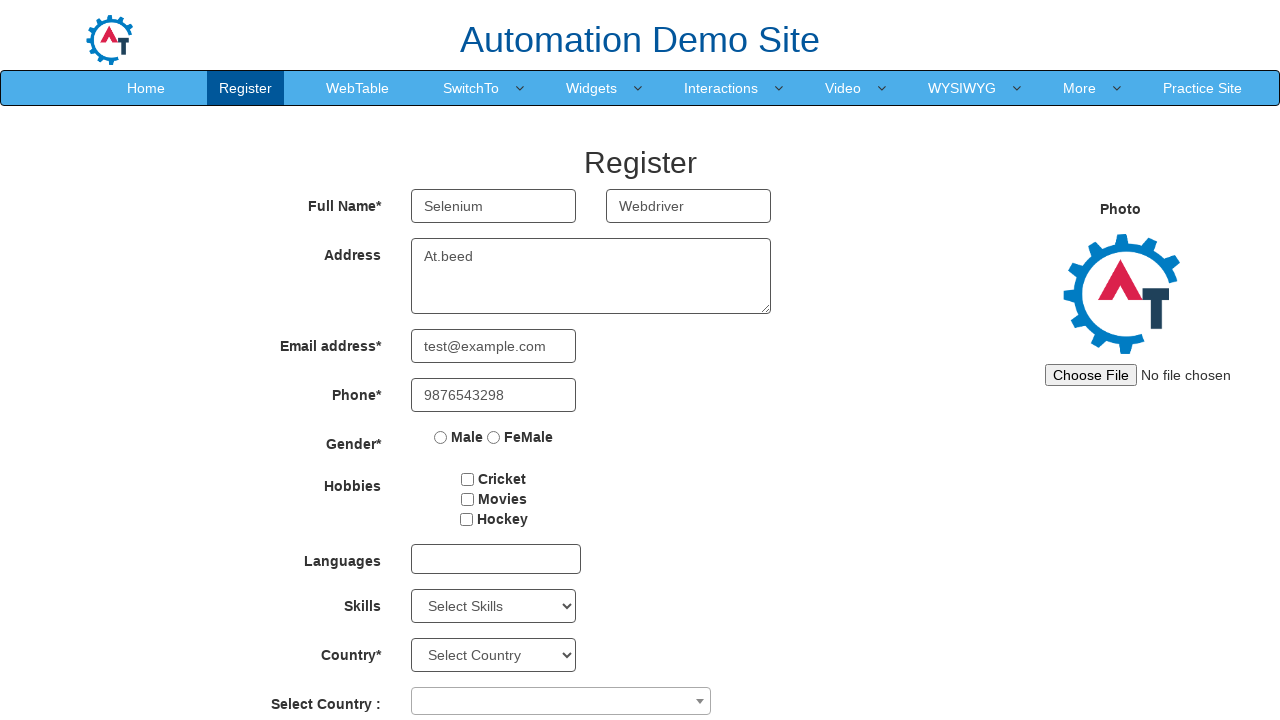